Tests wait functionality by clicking buttons and verifying element visibility and invisibility states

Starting URL: https://www.leafground.com/waits.xhtml

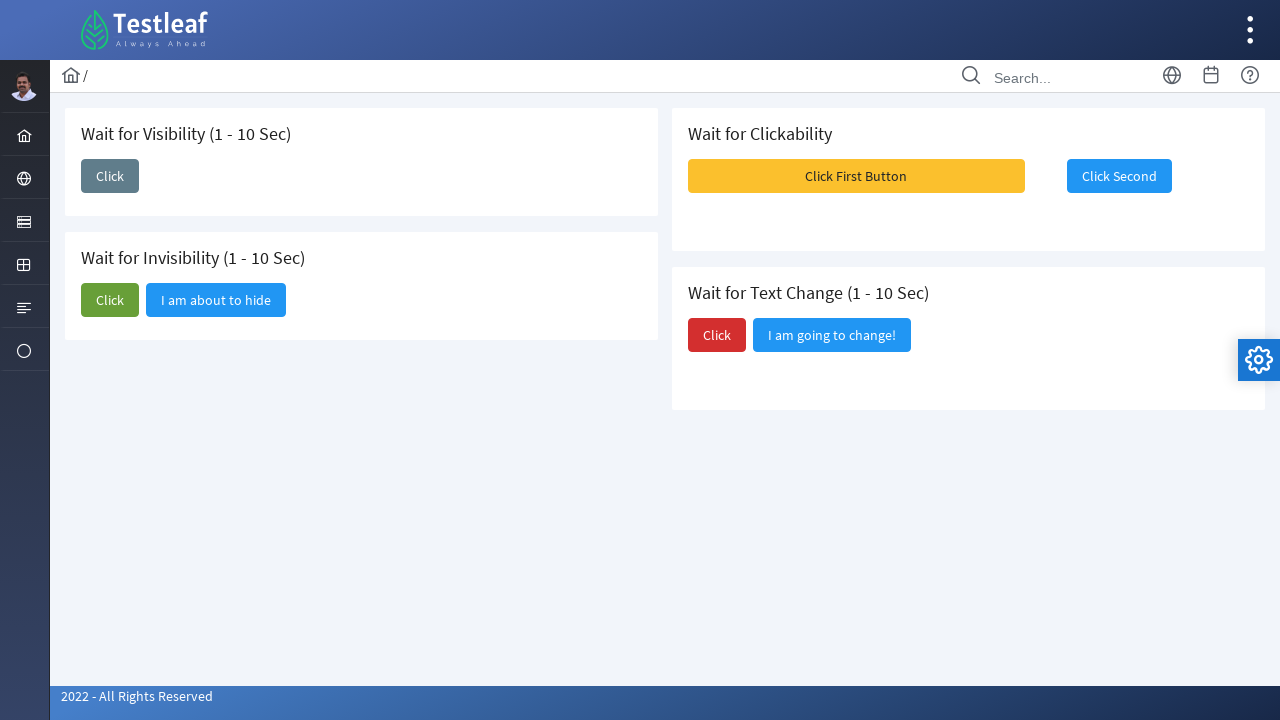

Clicked first button to make element visible at (110, 176) on xpath=//span[text()='Click']
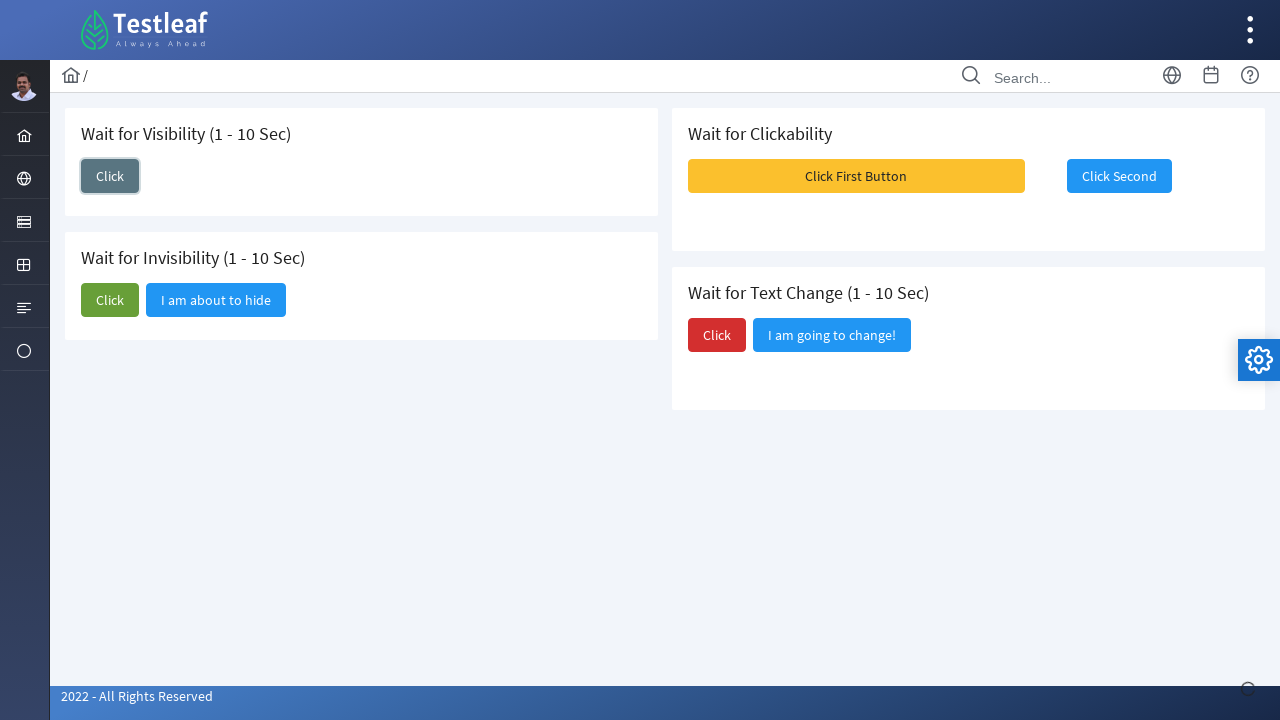

Waited for 'I am here' element to become visible
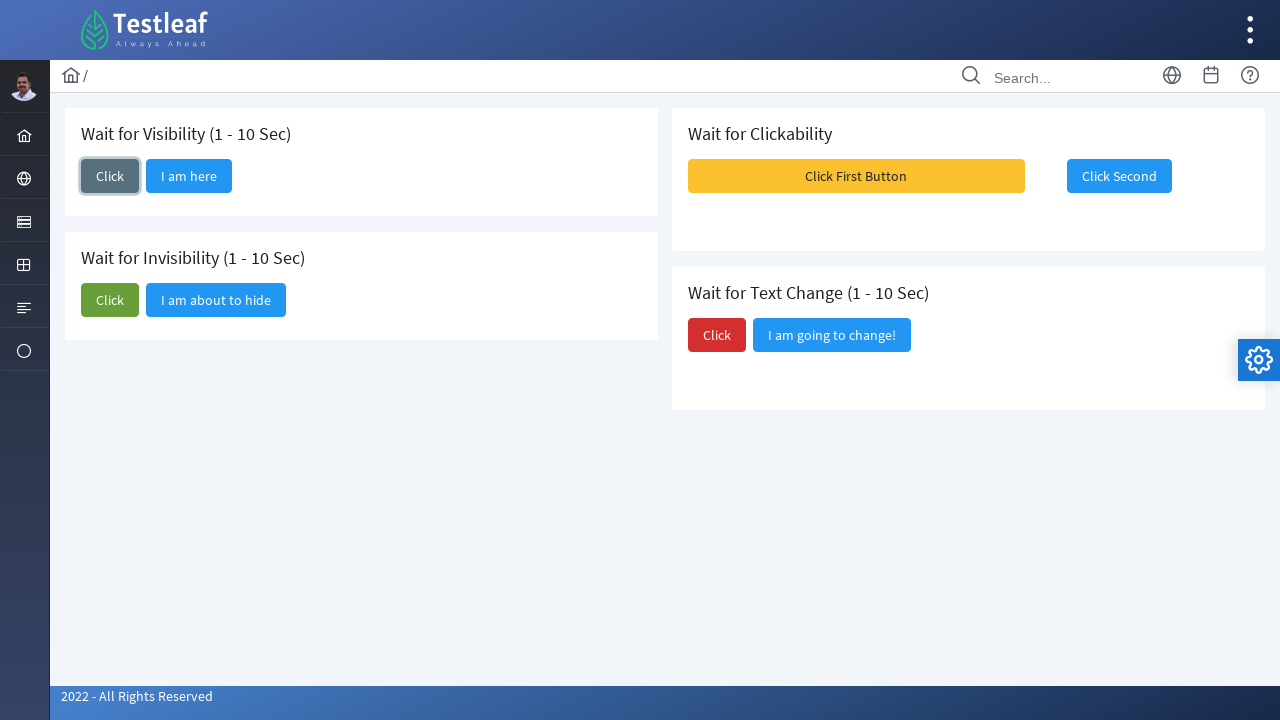

Clicked second button to hide element at (110, 300) on xpath=(//span[text()='Click'])[2]
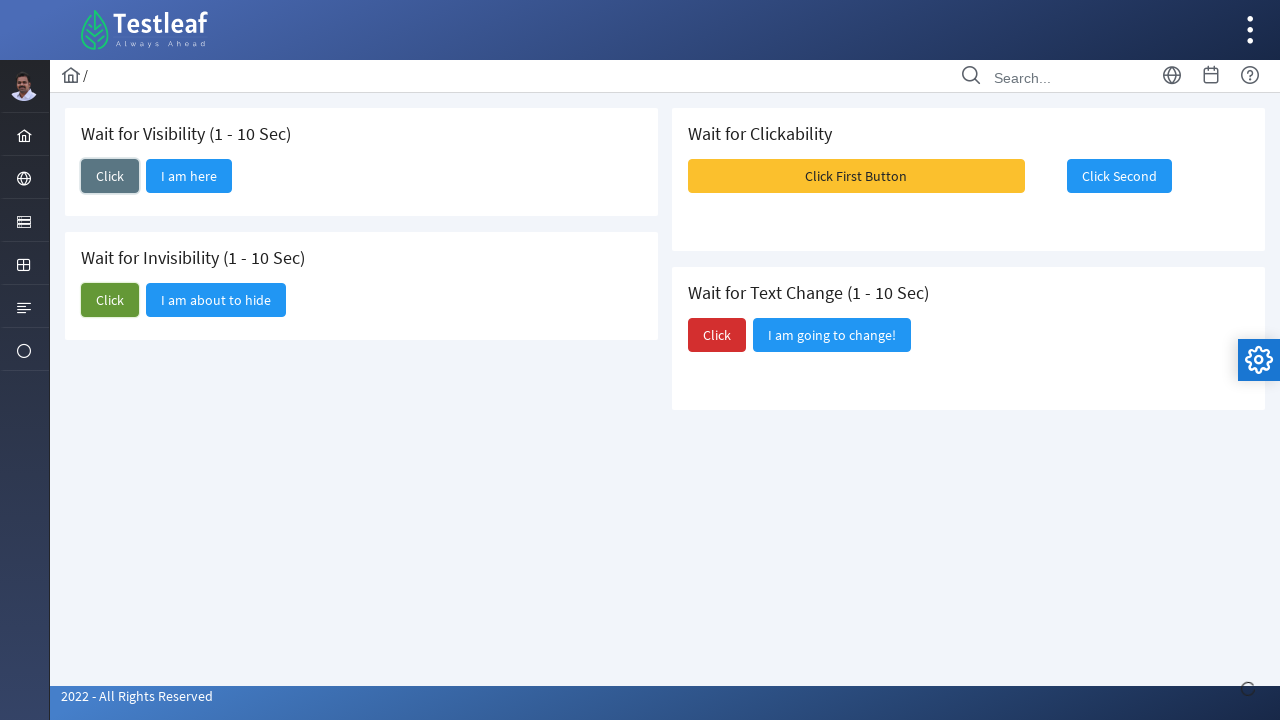

Waited for 'I am about to hide' element to become invisible
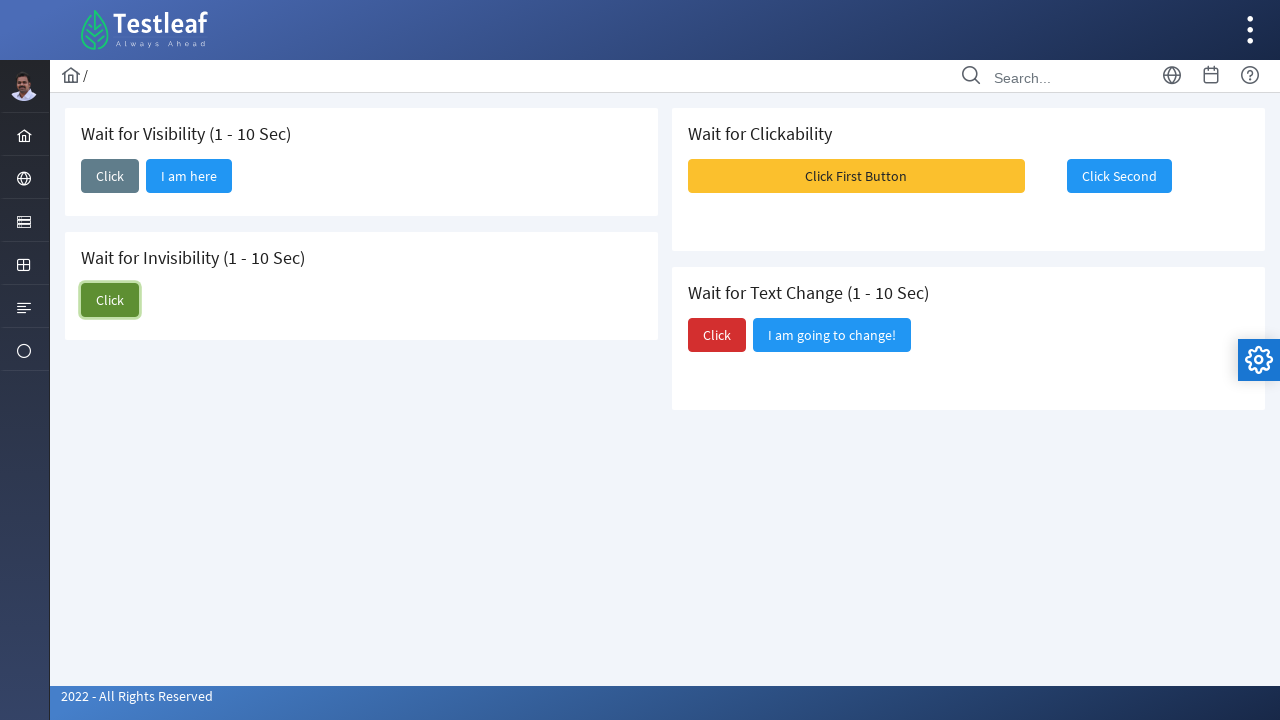

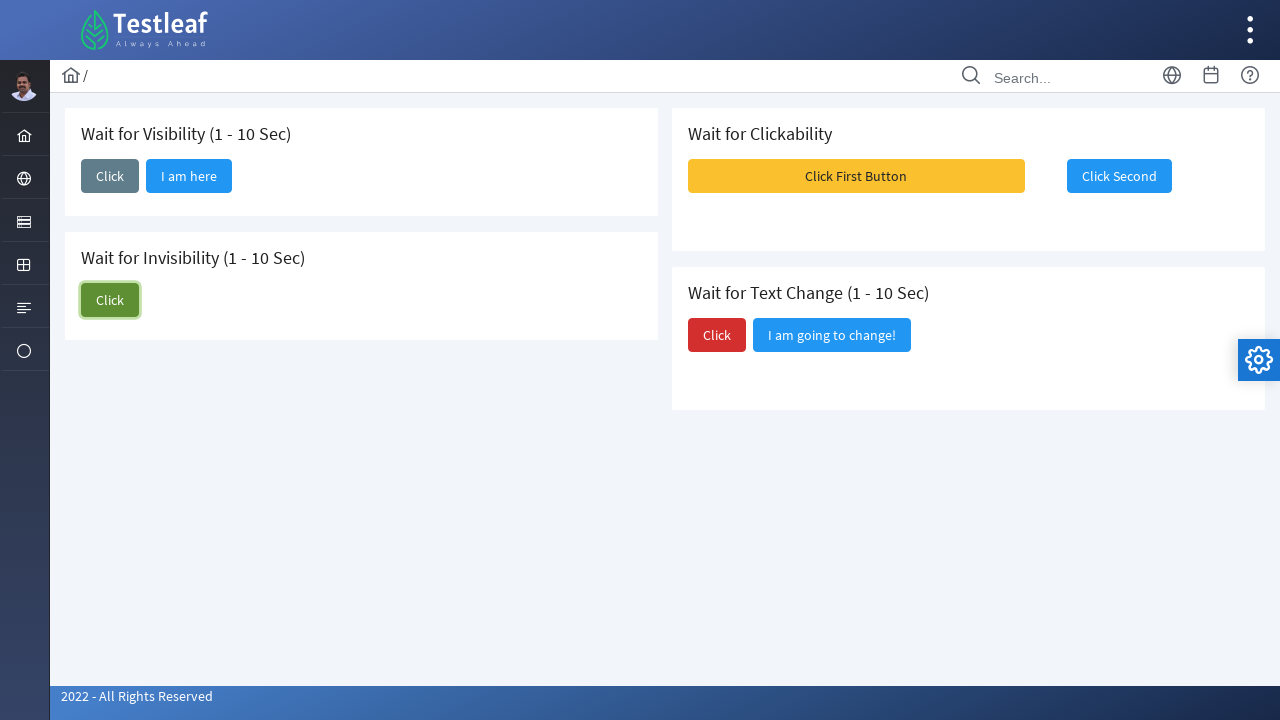